Tests that edits are cancelled when pressing Escape

Starting URL: https://demo.playwright.dev/todomvc

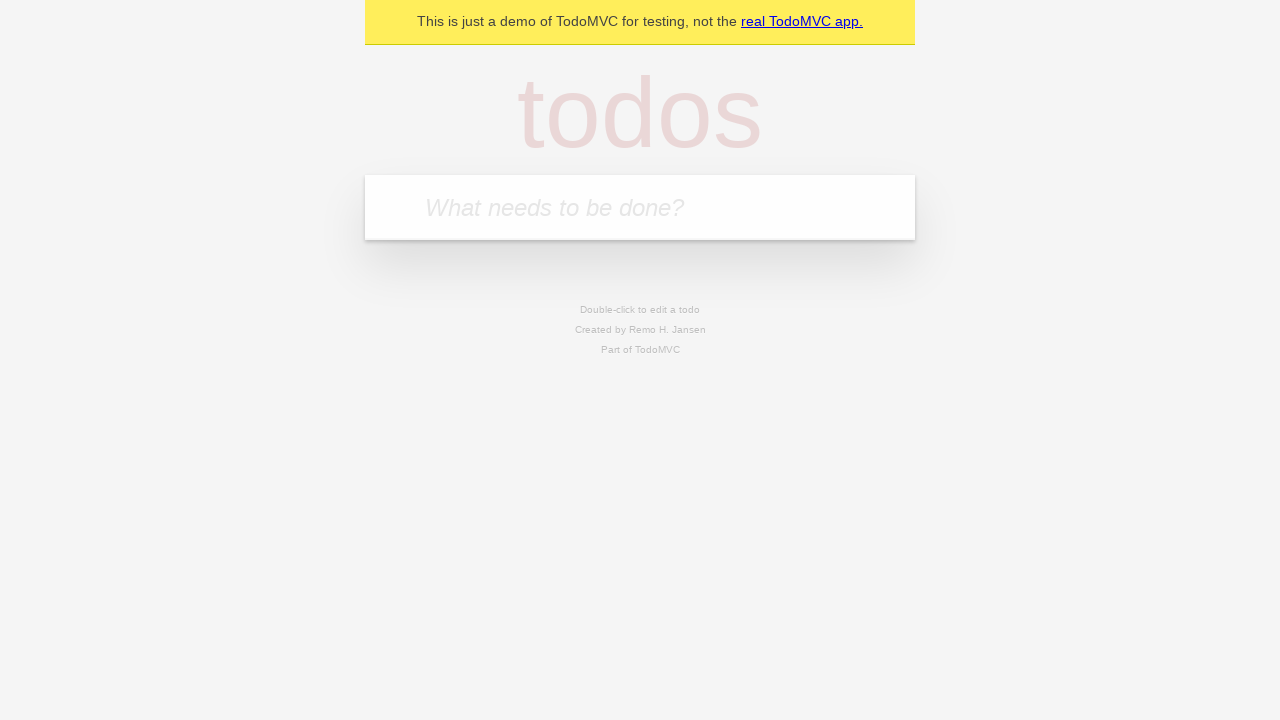

Filled new todo input with 'buy some cheese' on internal:attr=[placeholder="What needs to be done?"i]
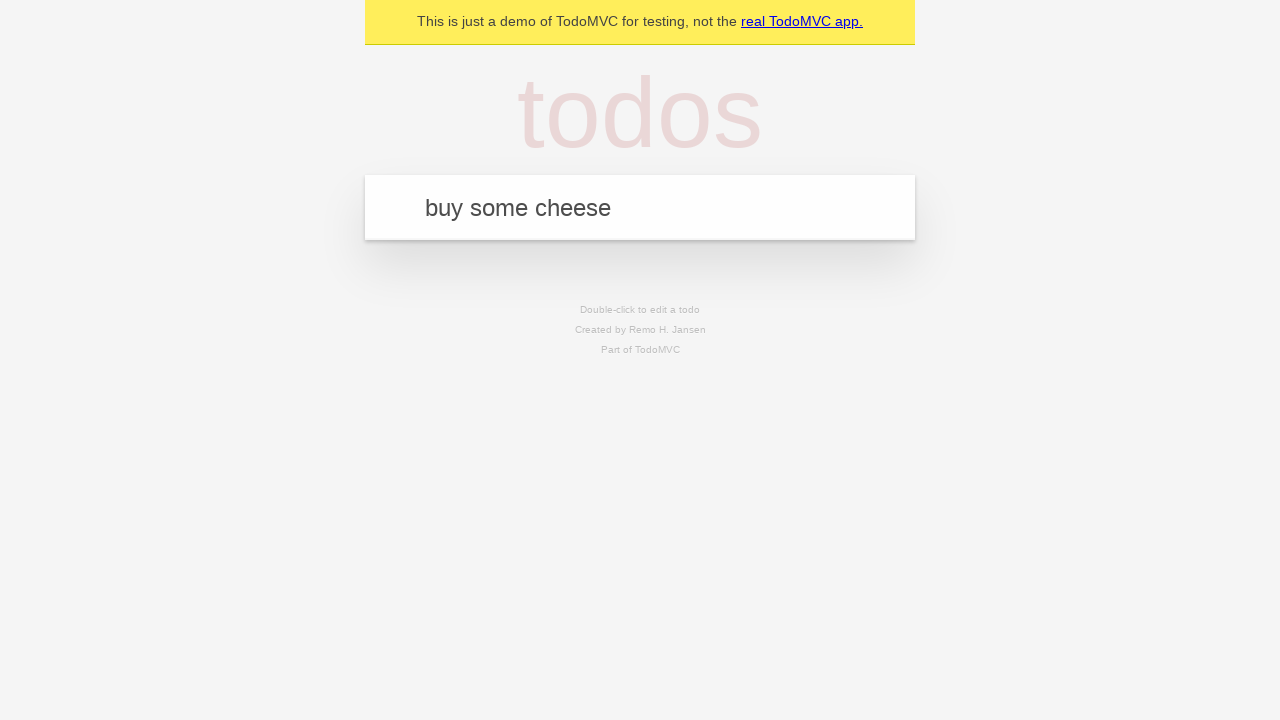

Pressed Enter to create todo 'buy some cheese' on internal:attr=[placeholder="What needs to be done?"i]
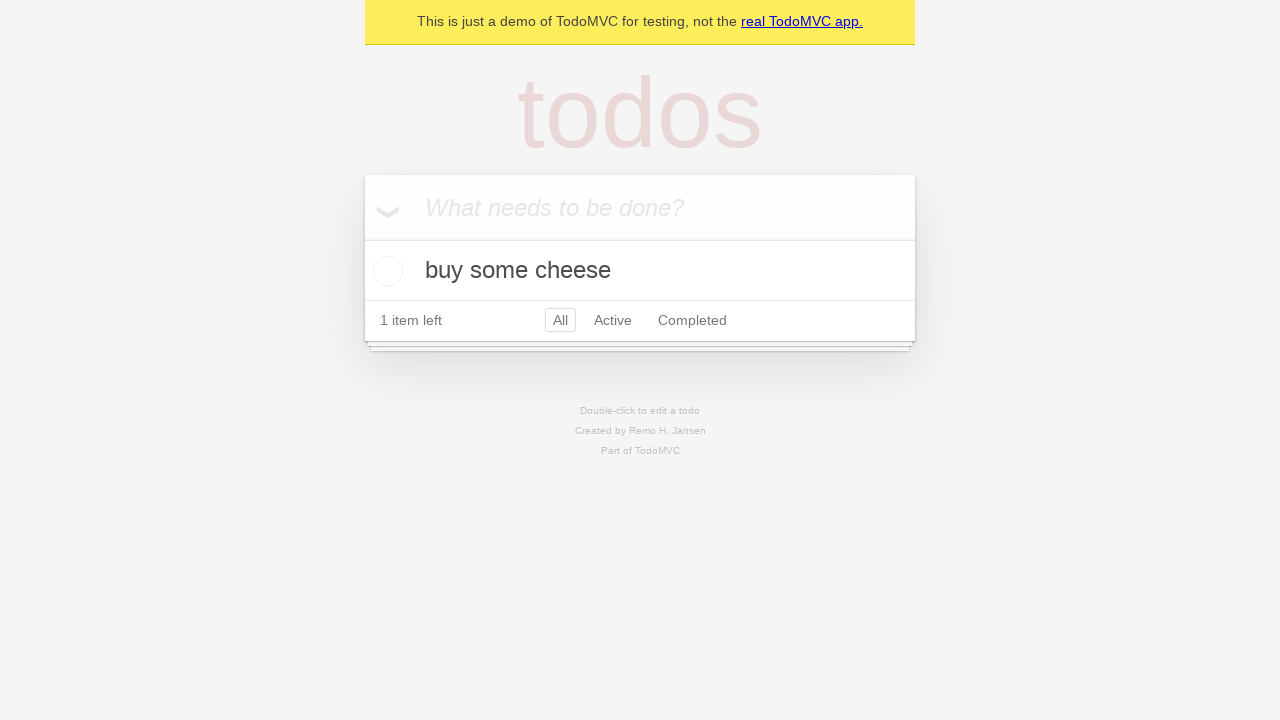

Filled new todo input with 'feed the cat' on internal:attr=[placeholder="What needs to be done?"i]
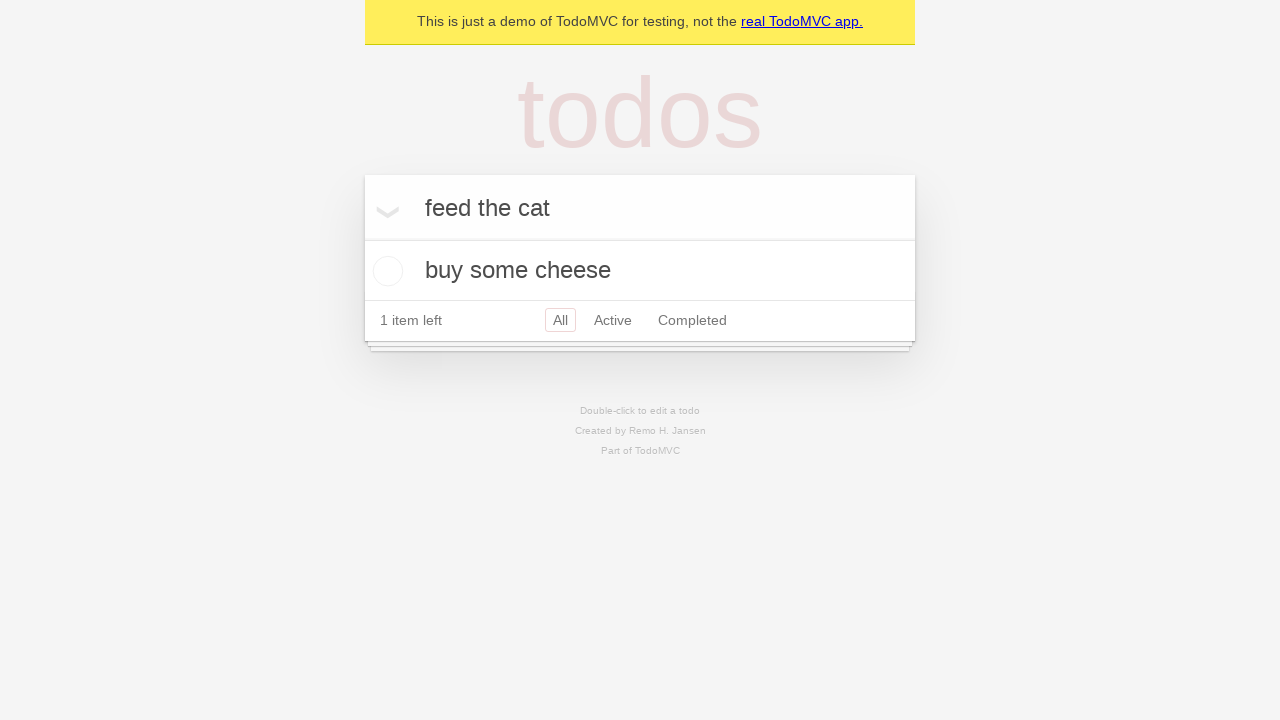

Pressed Enter to create todo 'feed the cat' on internal:attr=[placeholder="What needs to be done?"i]
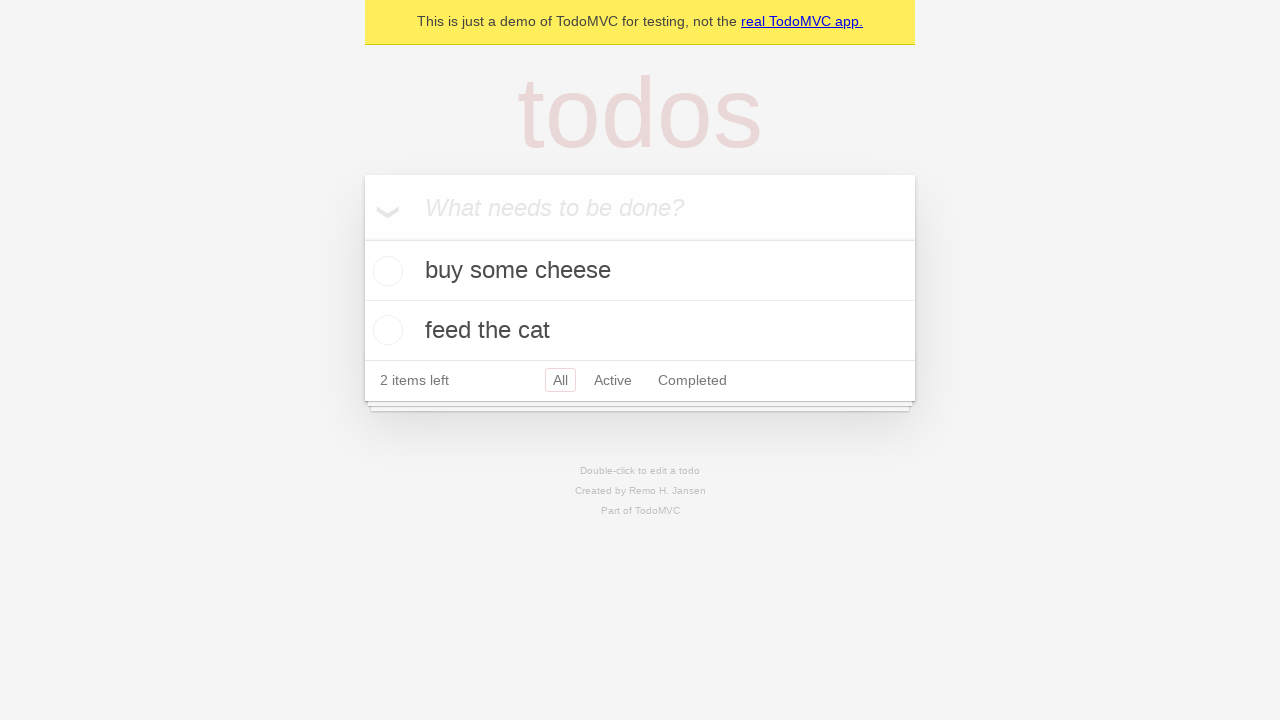

Filled new todo input with 'book a doctors appointment' on internal:attr=[placeholder="What needs to be done?"i]
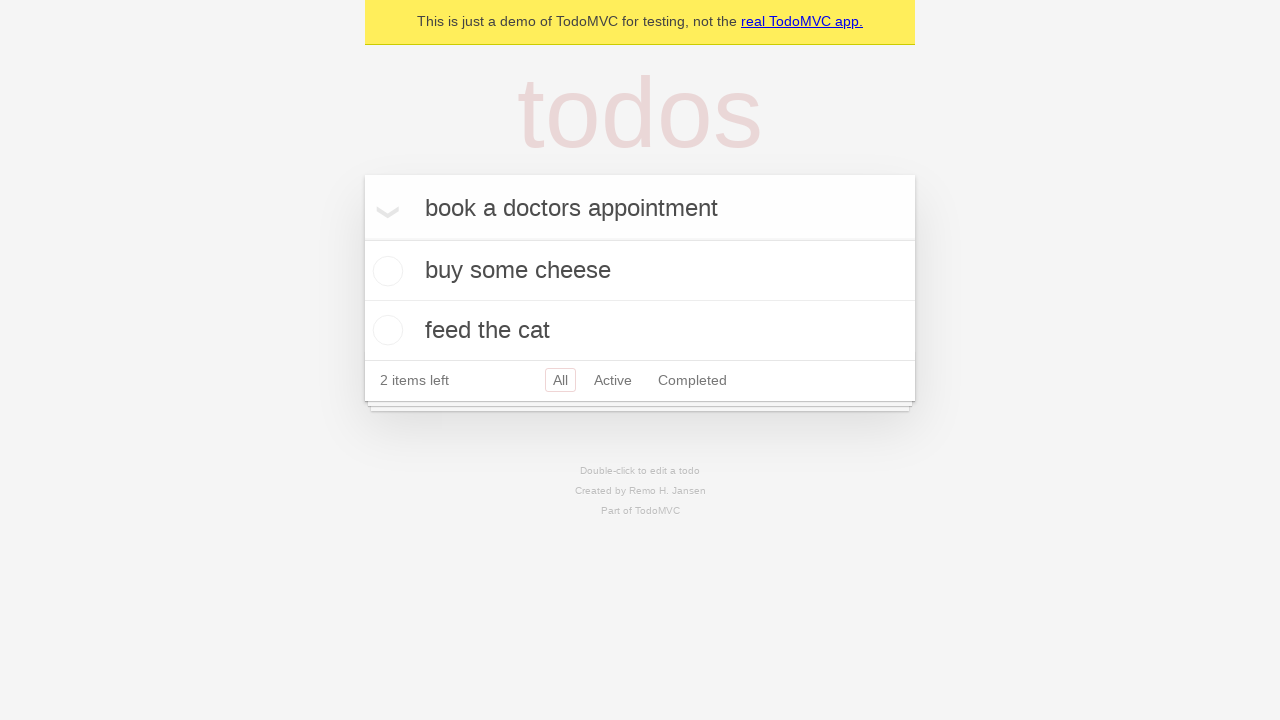

Pressed Enter to create todo 'book a doctors appointment' on internal:attr=[placeholder="What needs to be done?"i]
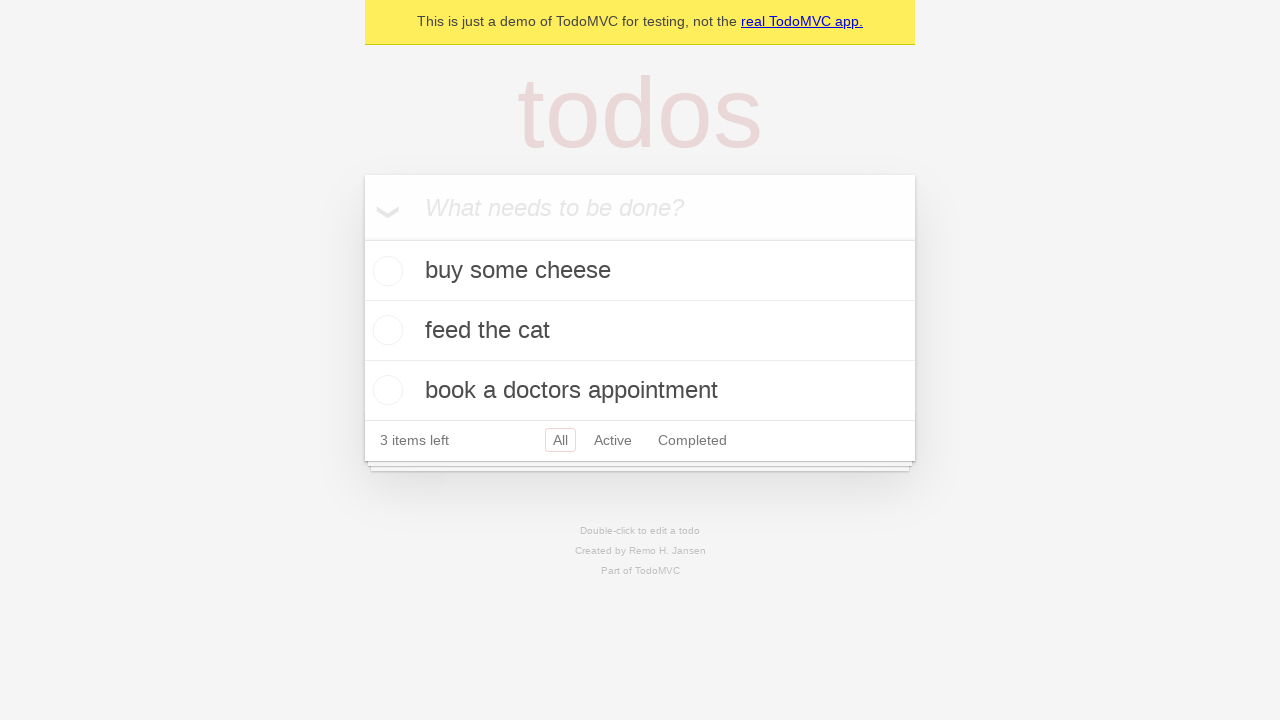

Waited for all 3 todo items to load
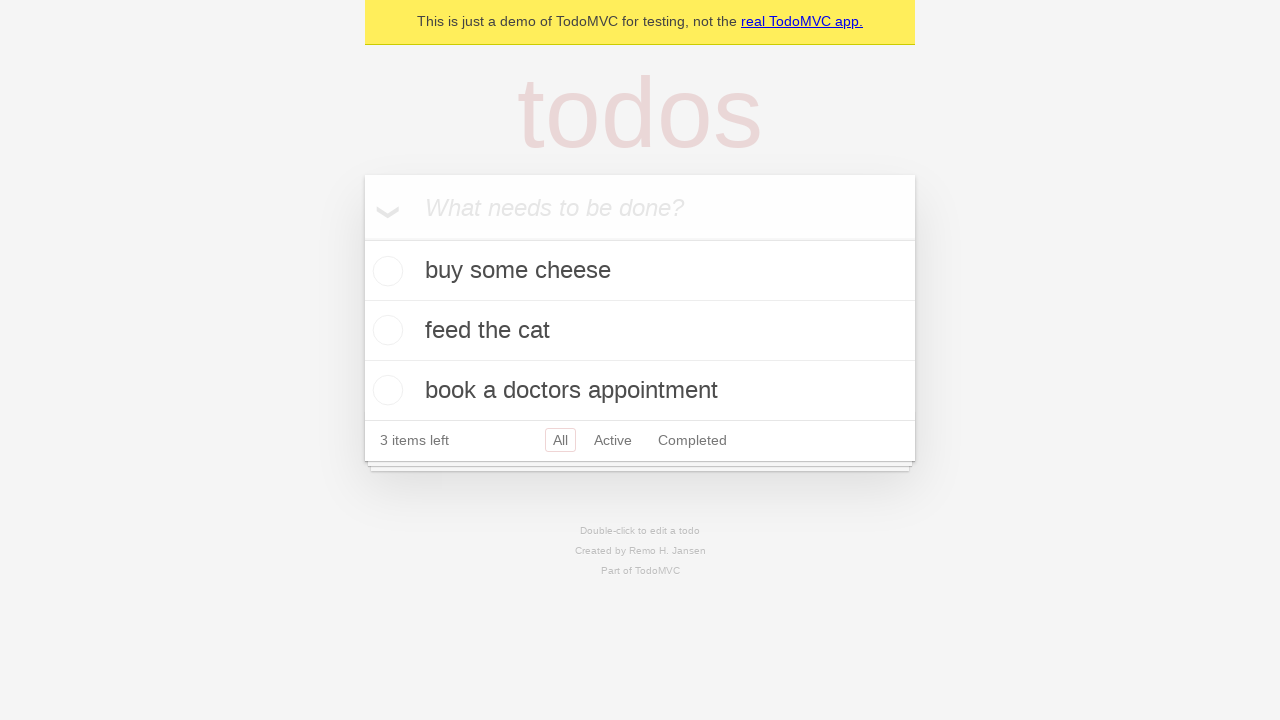

Double-clicked second todo item to enter edit mode at (640, 331) on internal:testid=[data-testid="todo-item"s] >> nth=1
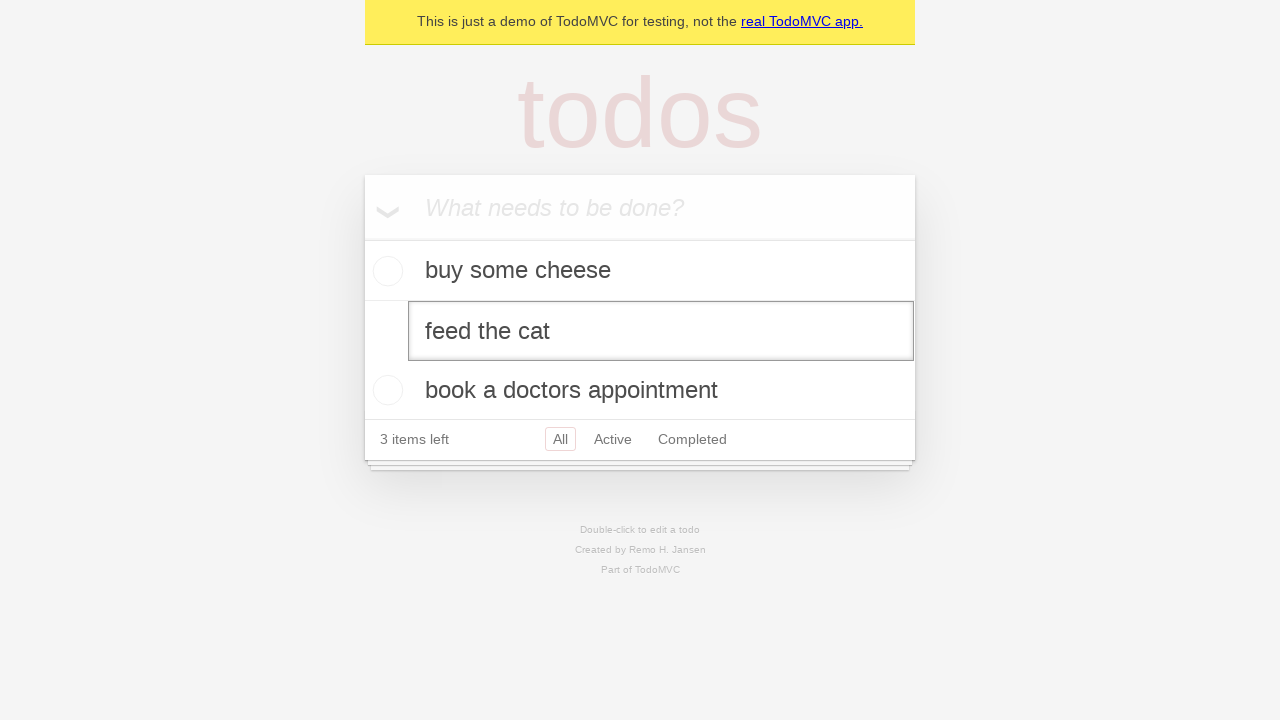

Filled edit box with new value 'buy some sausages' on internal:testid=[data-testid="todo-item"s] >> nth=1 >> internal:role=textbox[nam
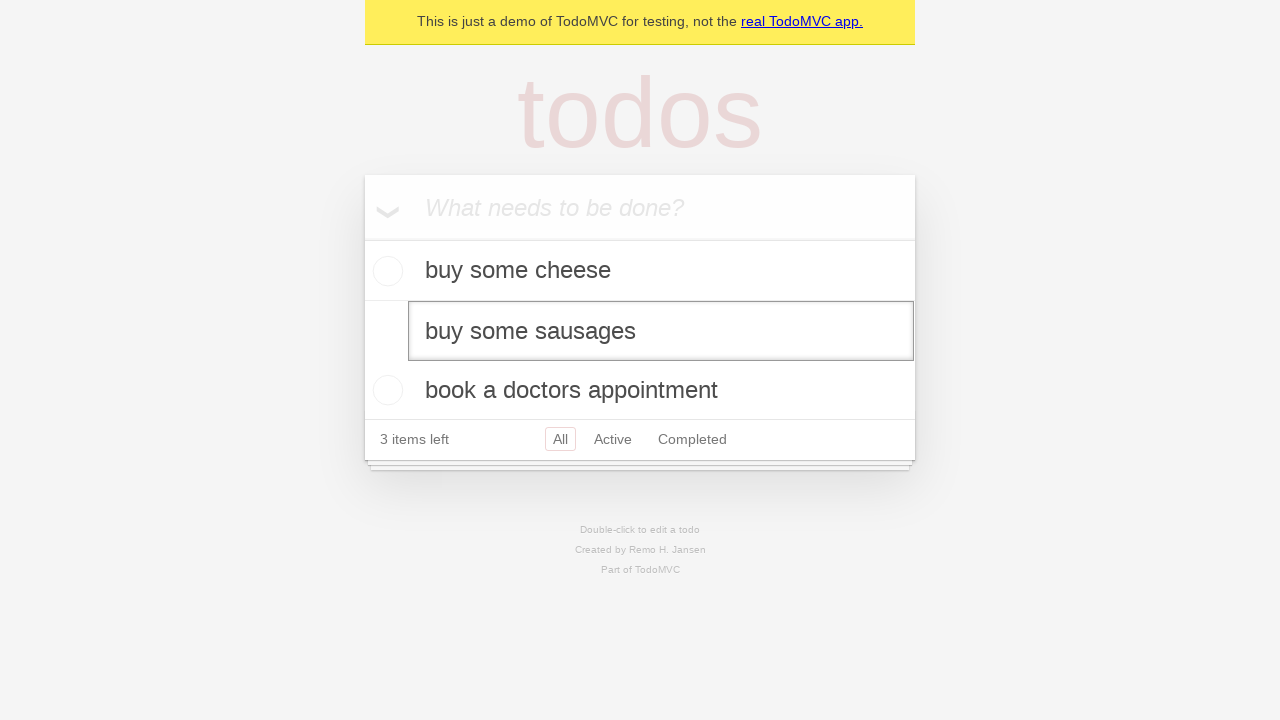

Pressed Escape to cancel editing on internal:testid=[data-testid="todo-item"s] >> nth=1 >> internal:role=textbox[nam
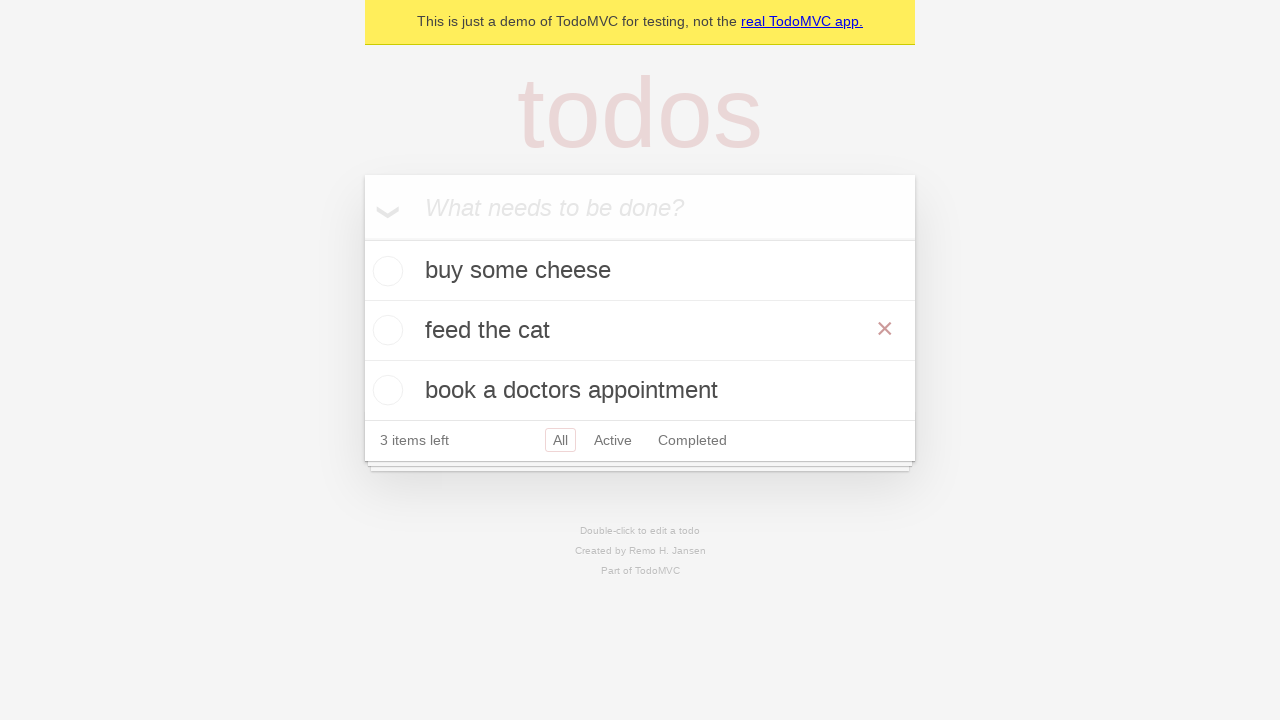

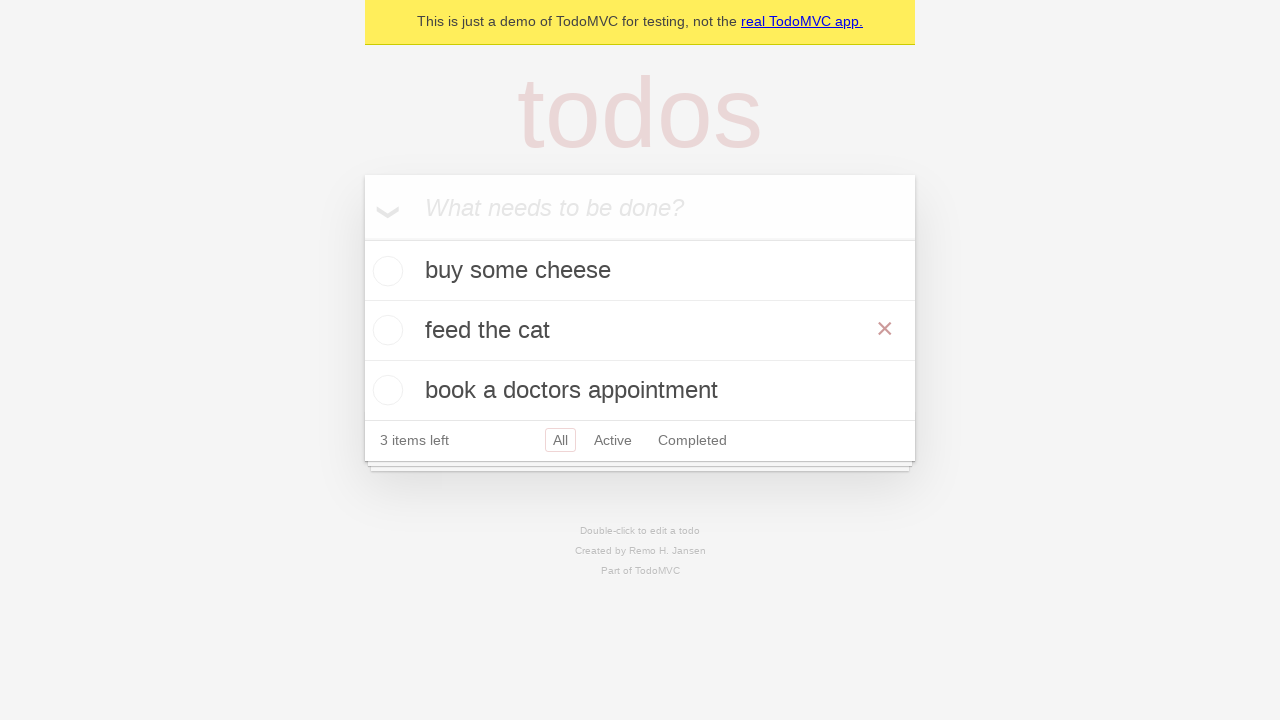